Navigates to Python.org and verifies that event information is displayed on the page

Starting URL: https://www.python.org

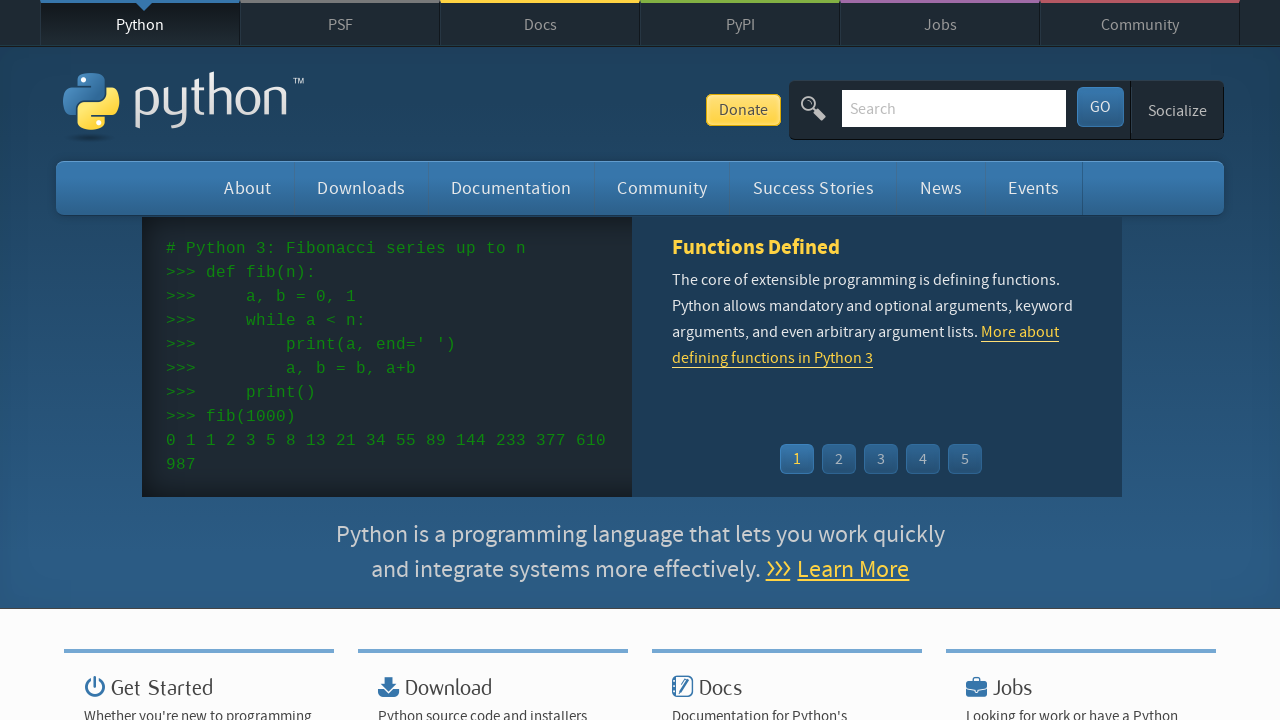

Navigated to https://www.python.org
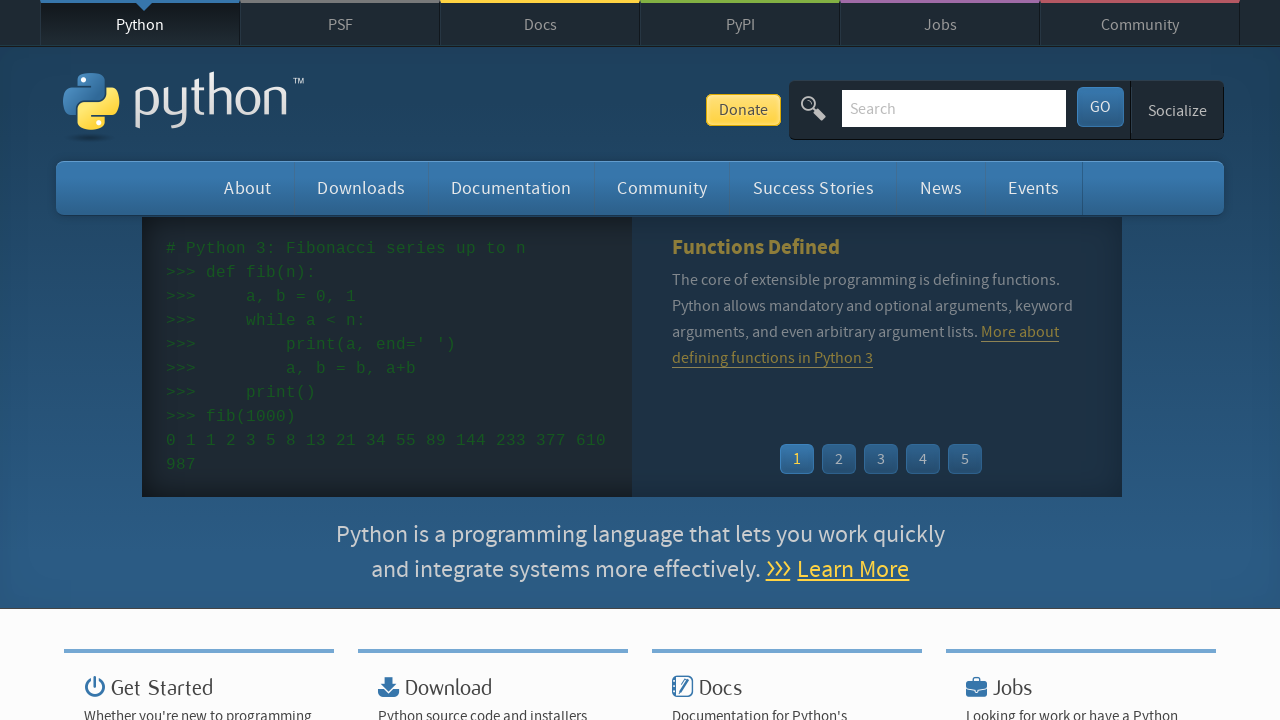

Waited for event time elements to load
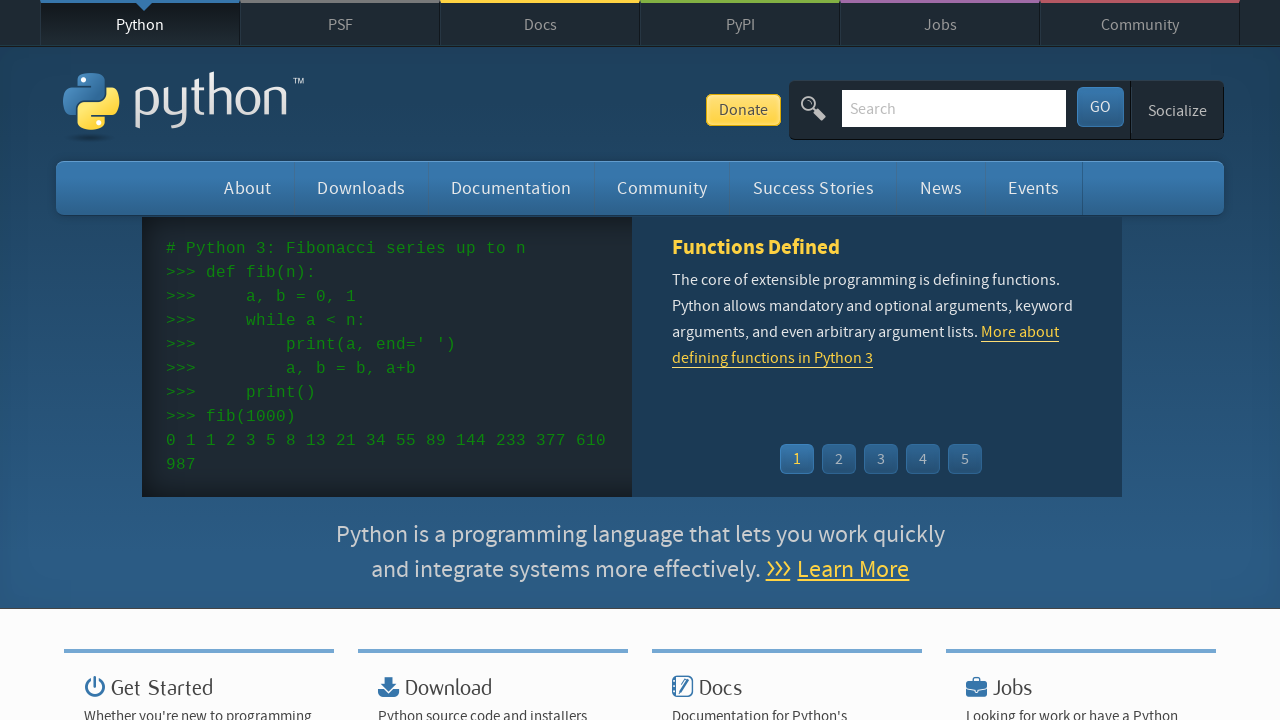

Waited for event name links to load
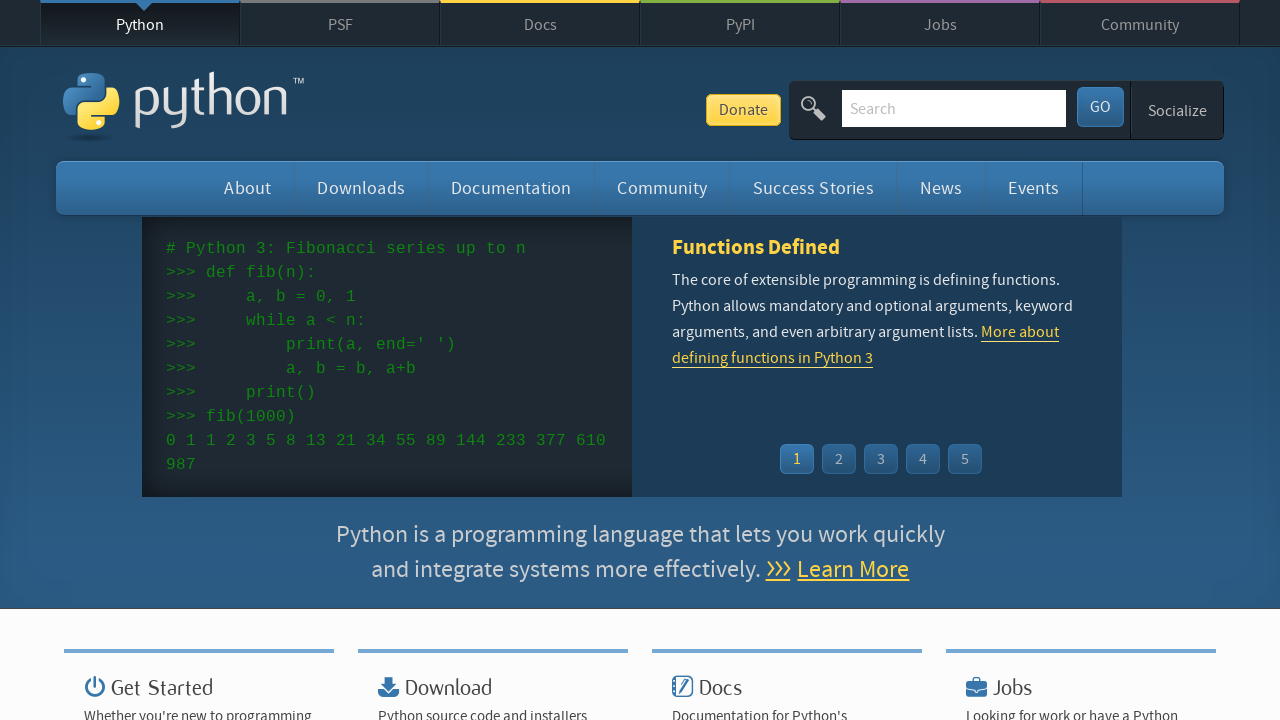

Queried all event date elements
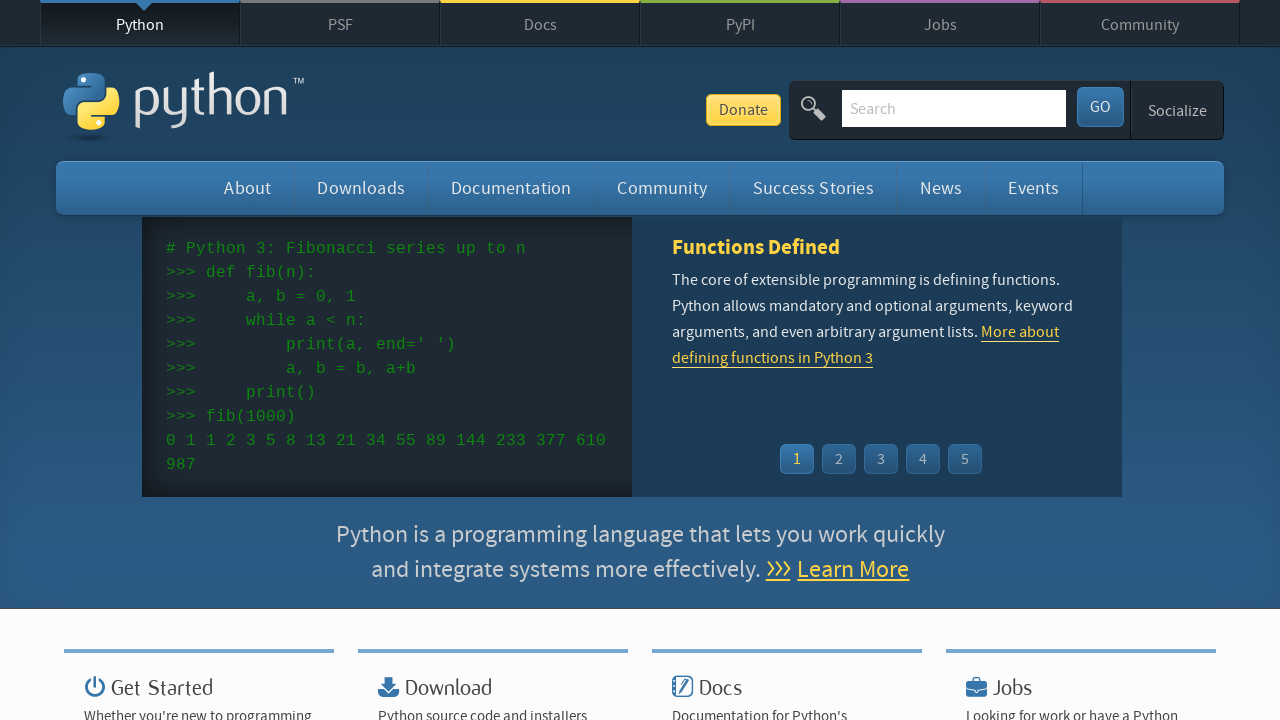

Queried all event name links
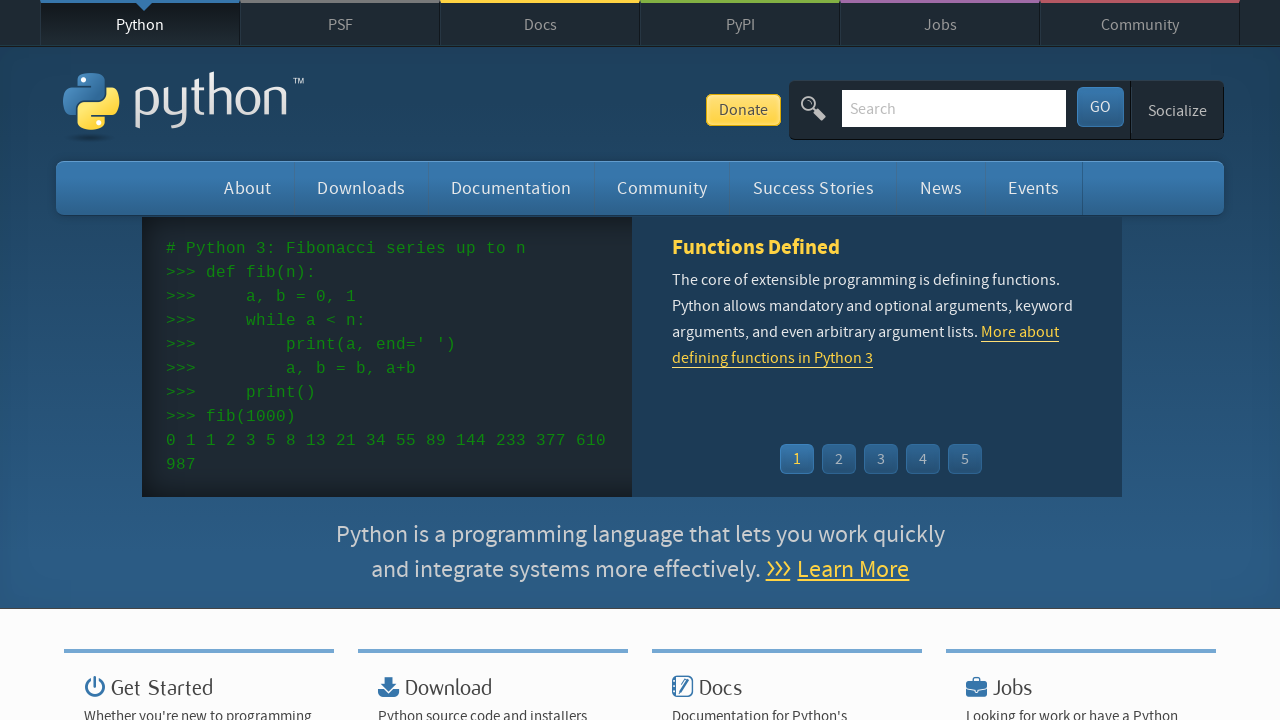

Verified that event dates are present (found 5 dates)
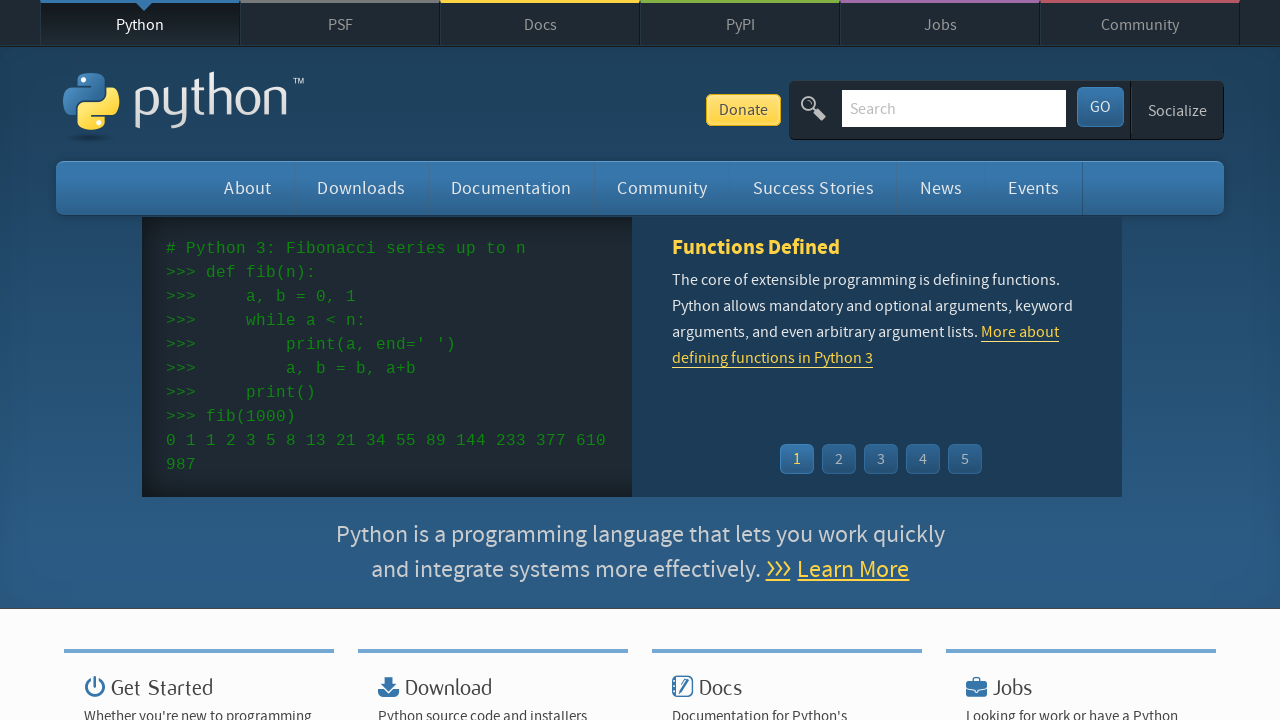

Verified that event names are present (found 5 events)
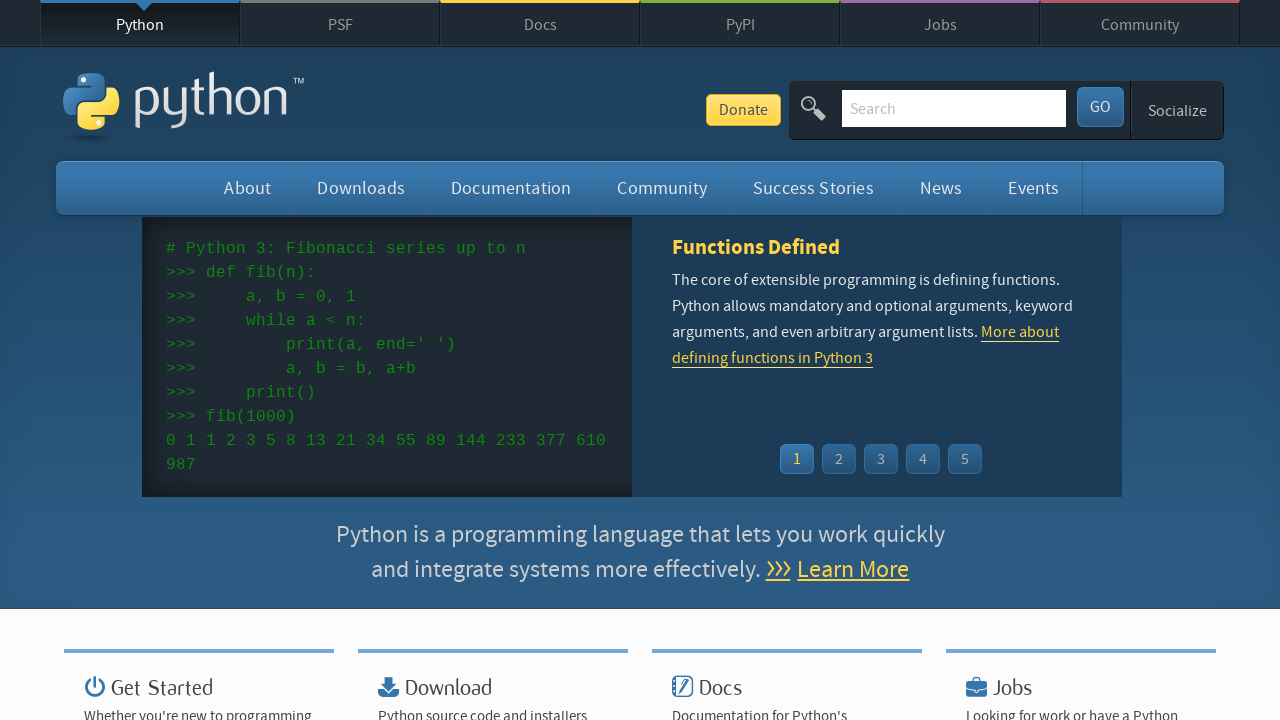

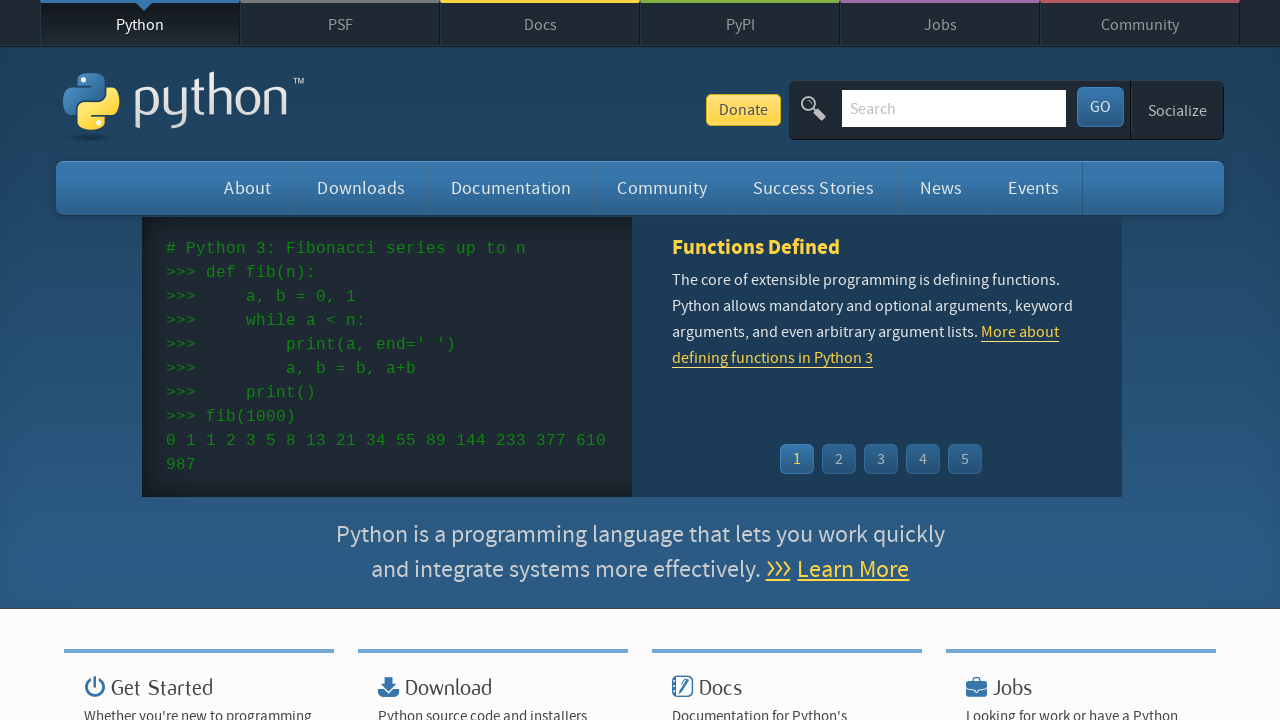